Tests adding a new todo item to a sample todo application by typing text and pressing Enter, then verifying the item appears in the list.

Starting URL: https://lambdatest.github.io/sample-todo-app/

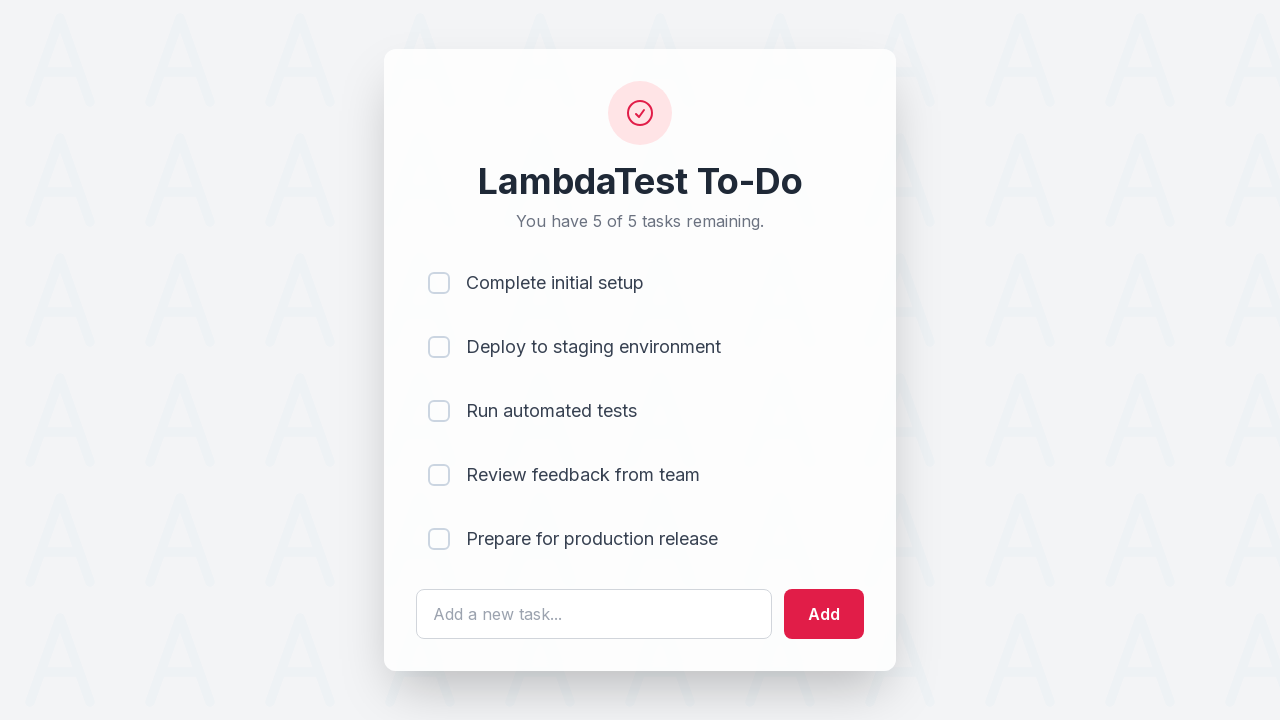

Filled todo input field with 'Learn Selenium' on #sampletodotext
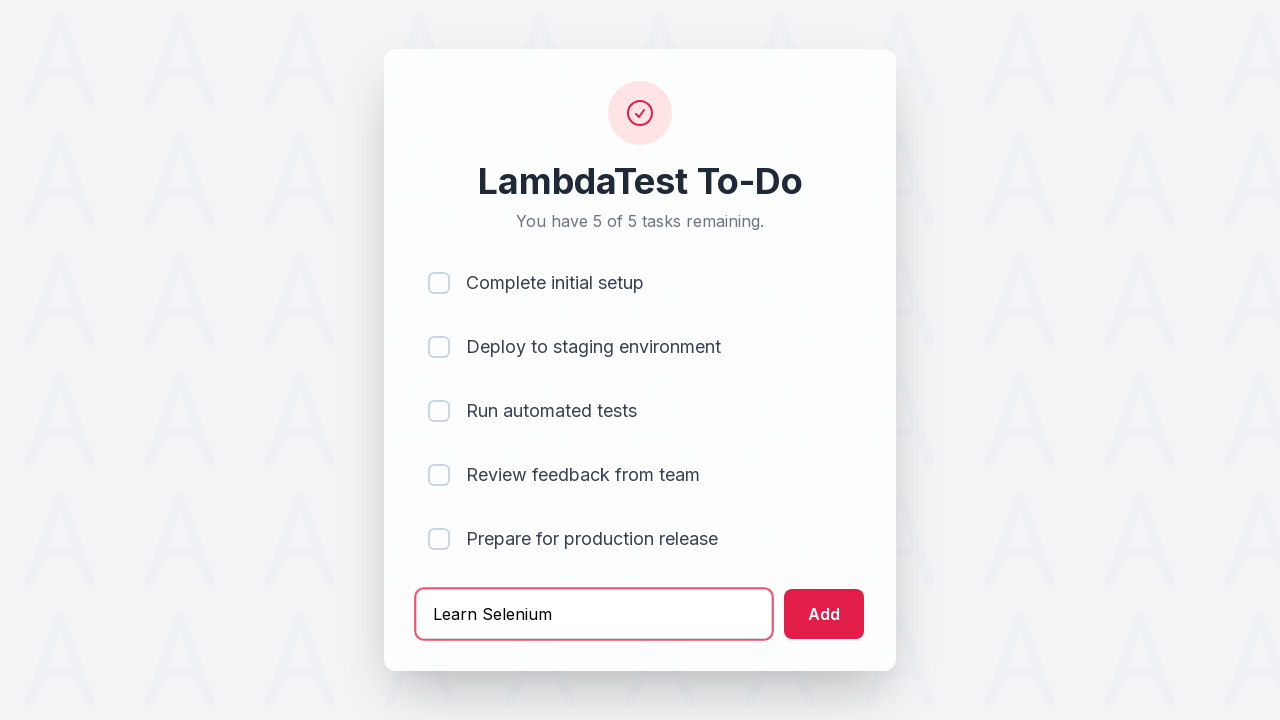

Pressed Enter to add the todo item on #sampletodotext
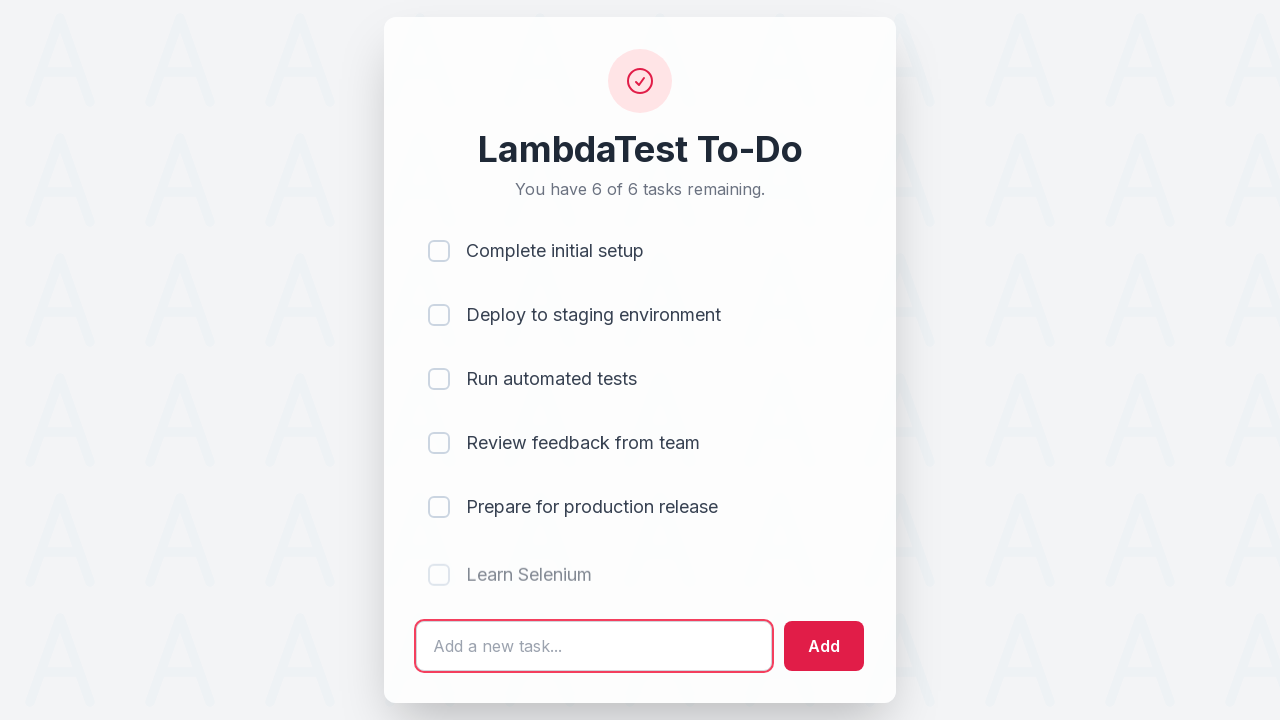

Verified new todo item appears in the list
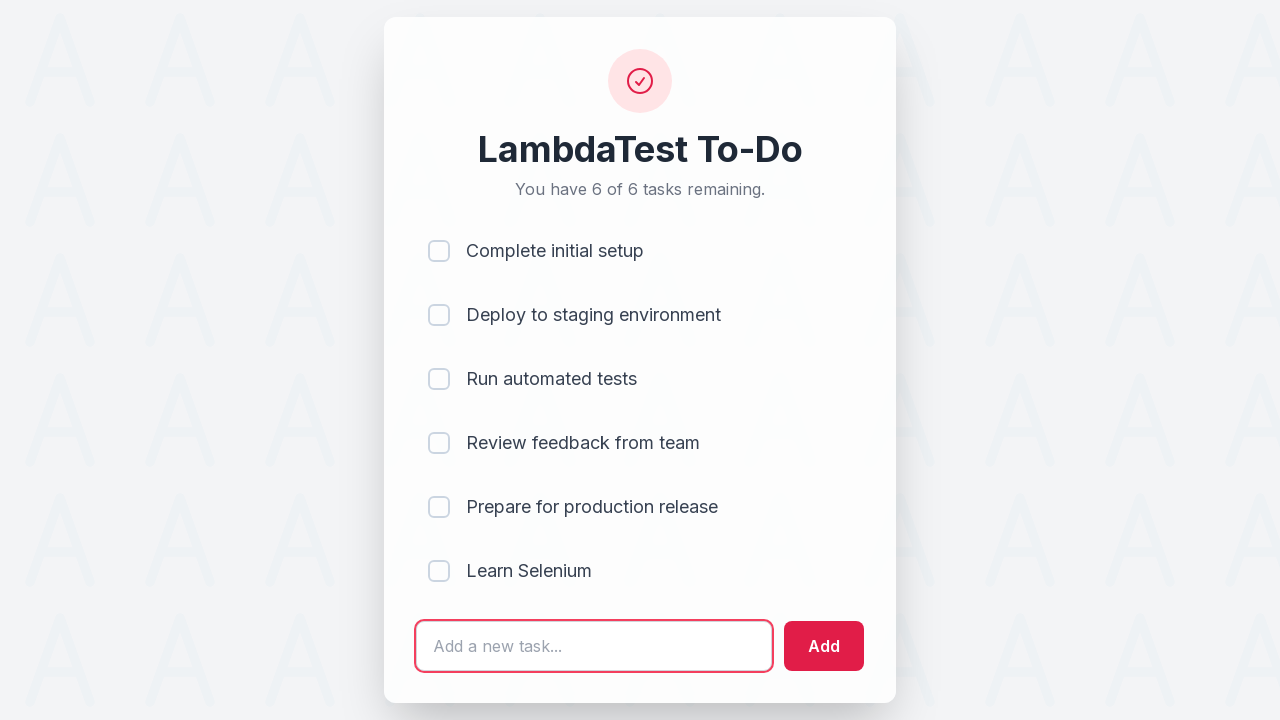

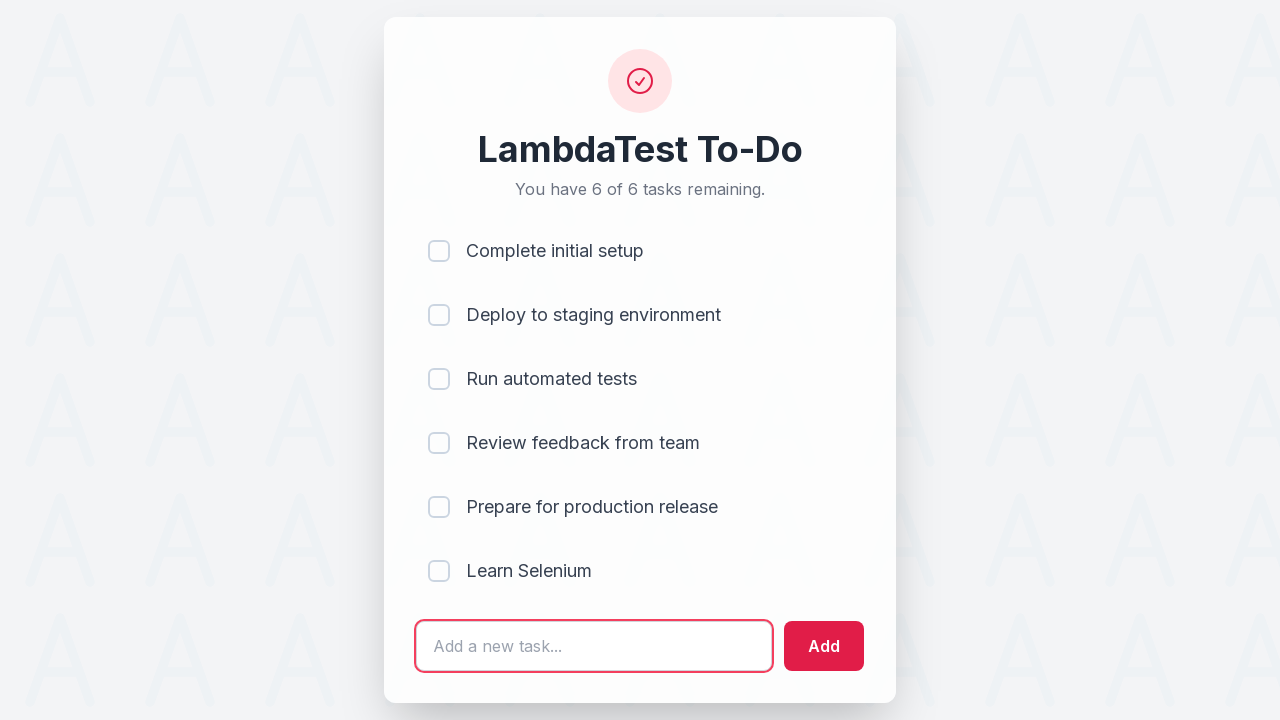